Navigates to a forms tutorial page and verifies it contains a checkbox element

Starting URL: http://www.echoecho.com/htmlforms09.htm

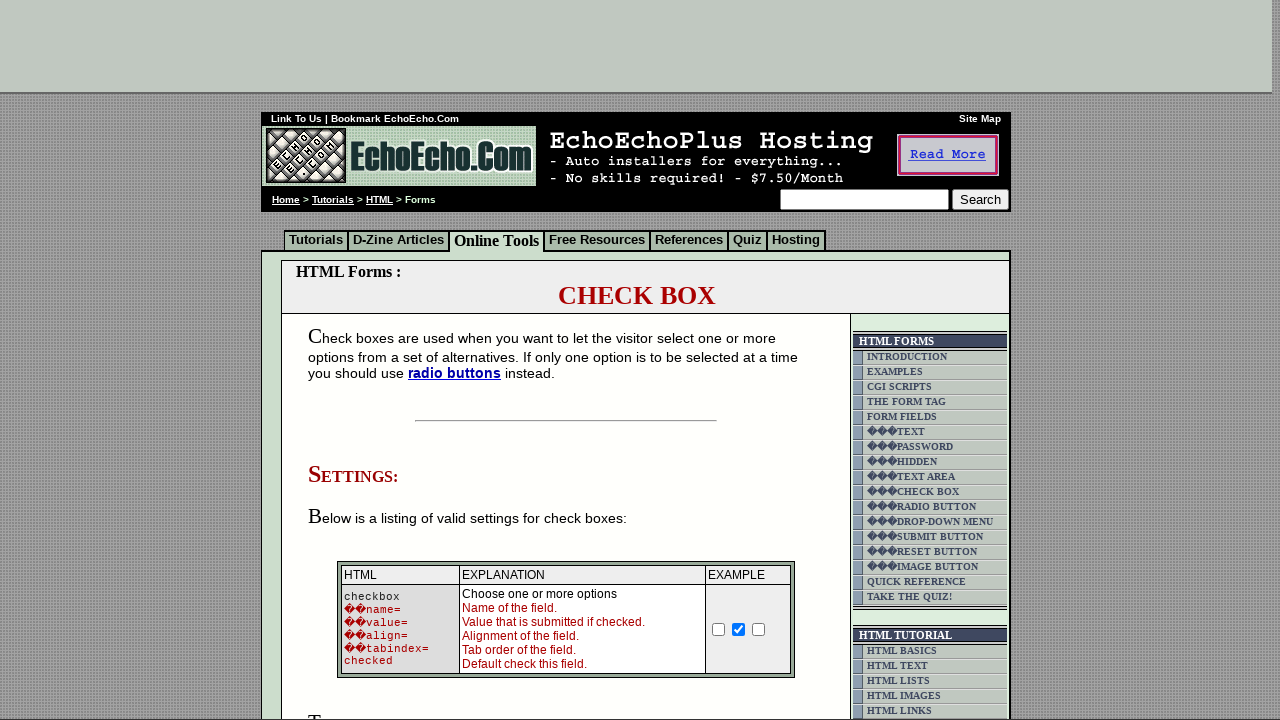

Navigated to forms tutorial page
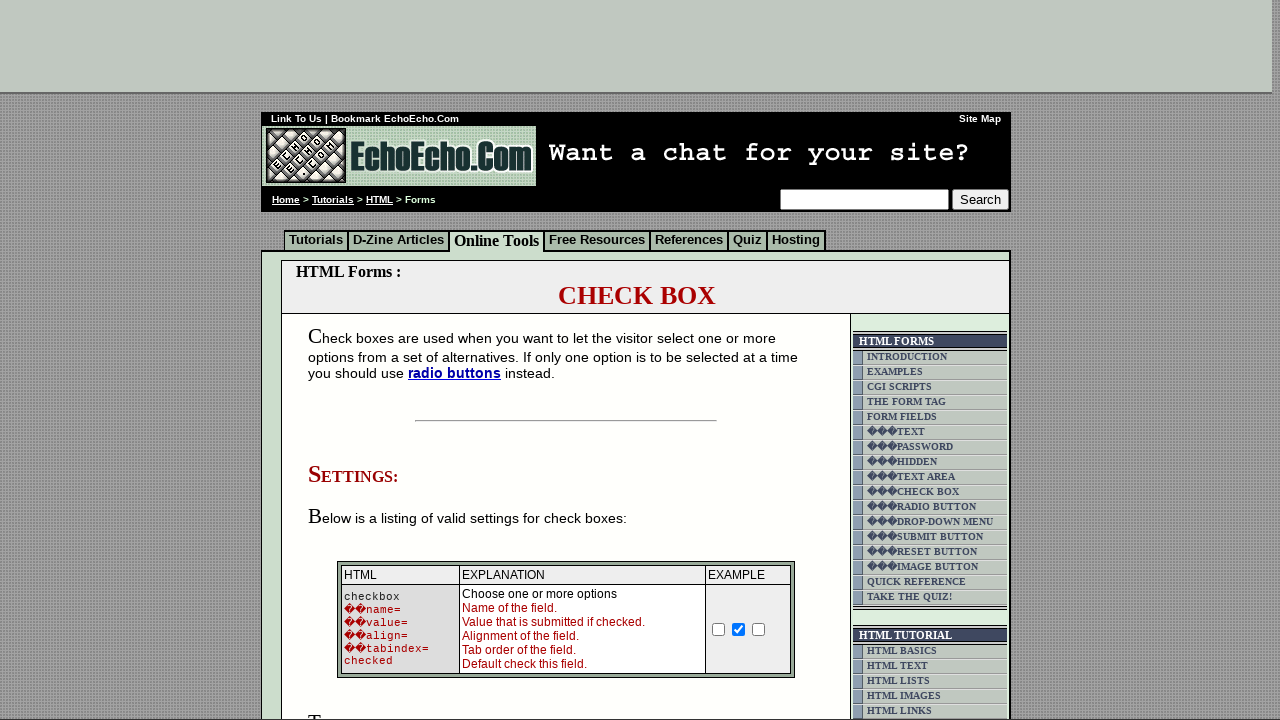

Verified checkbox element with name='option1' is present on page
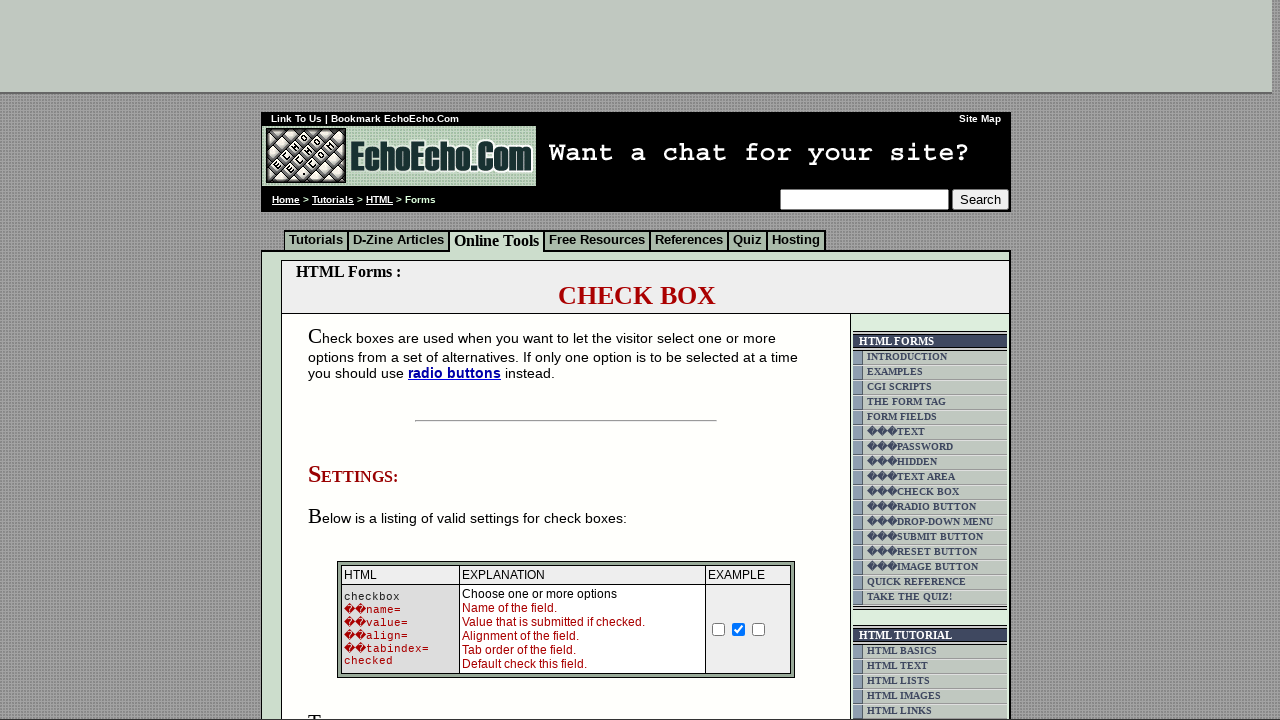

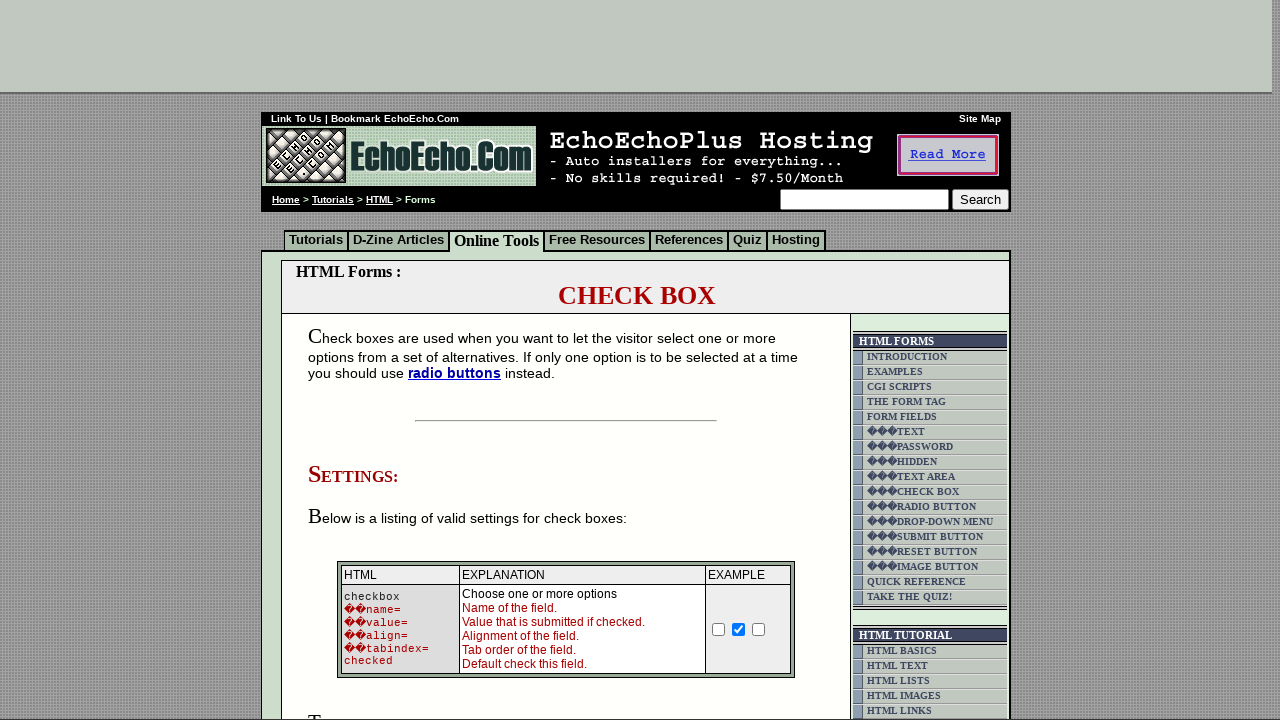